Tests that submitting the login form with empty credentials shows a "Username is required" error message

Starting URL: https://www.saucedemo.com/

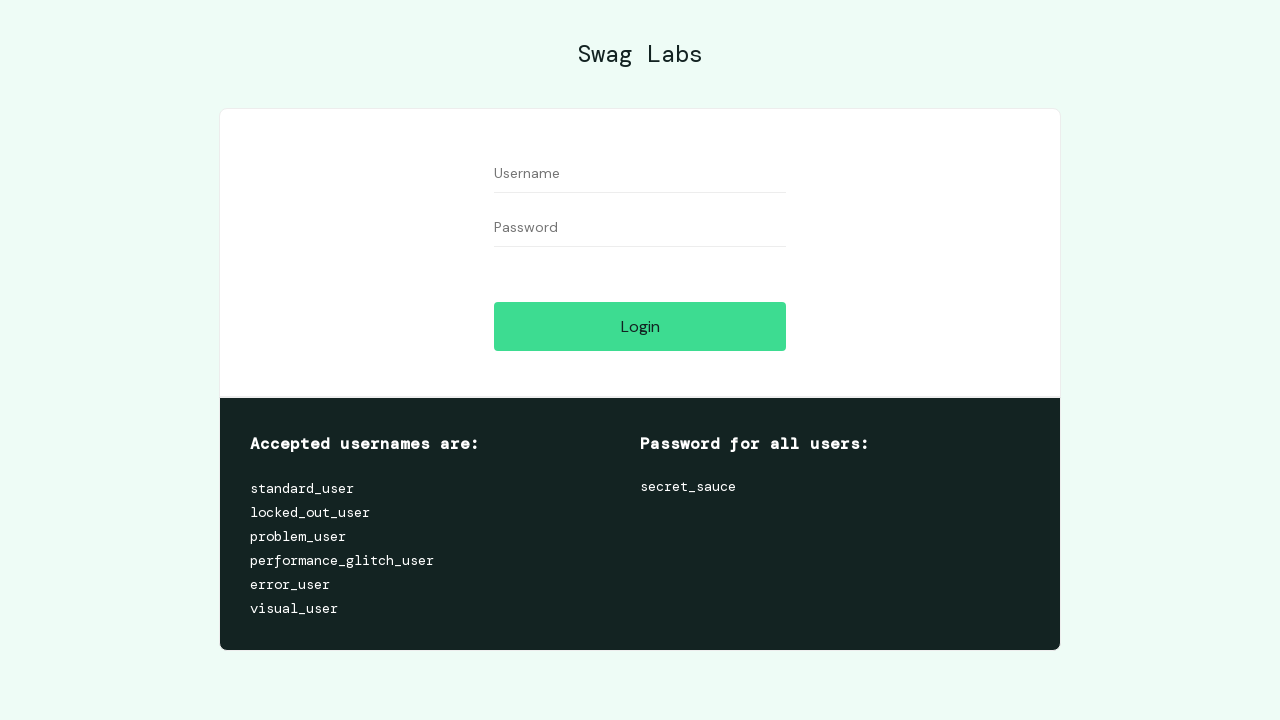

Cleared username field on #user-name
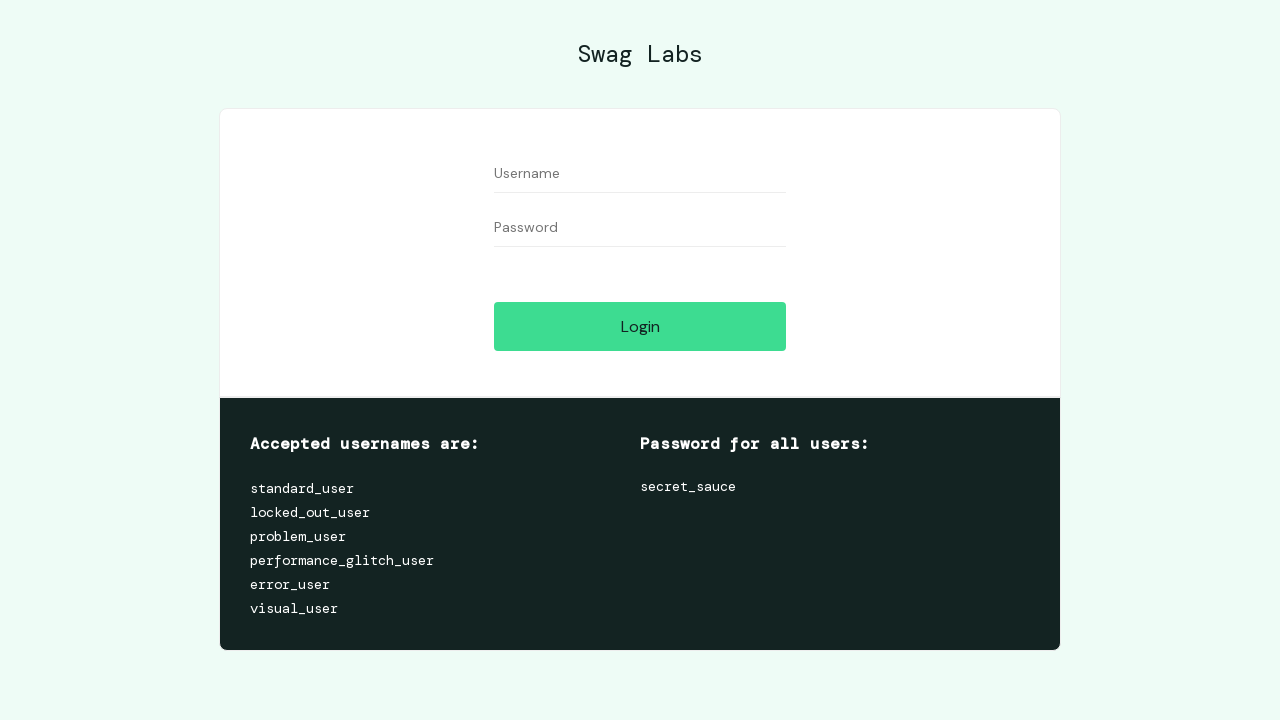

Cleared password field on #password
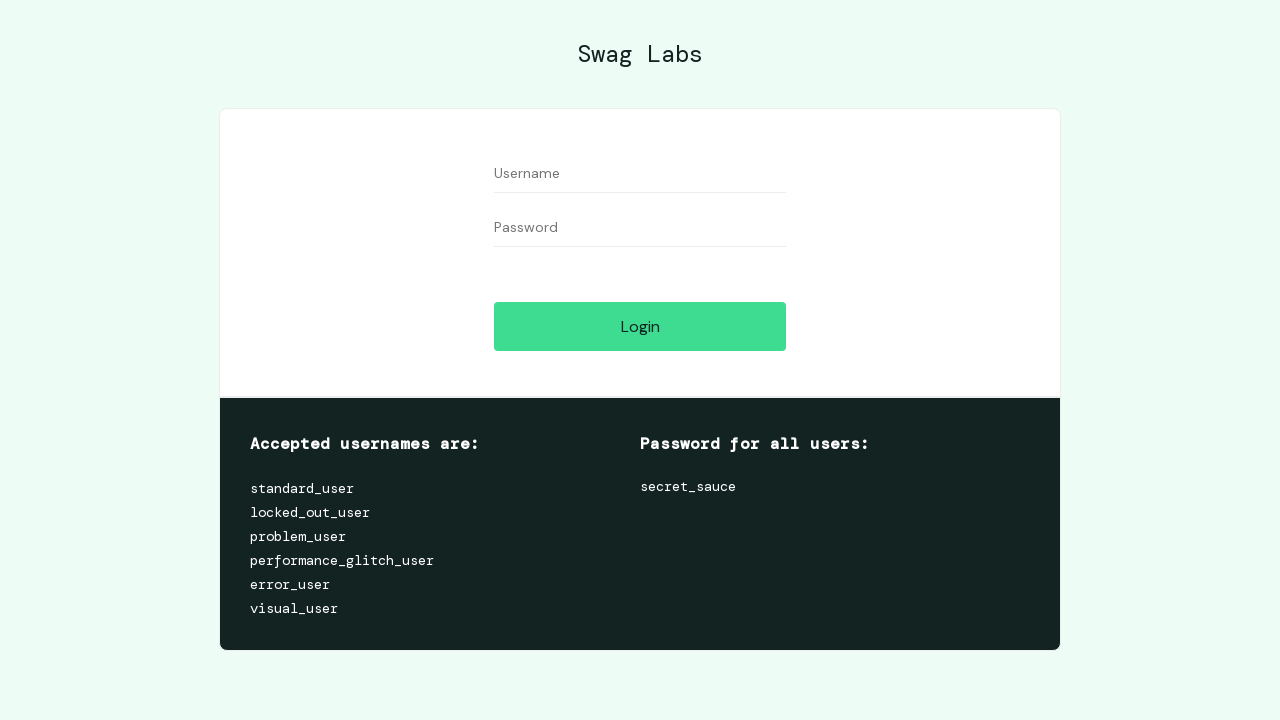

Clicked login button with empty credentials at (640, 326) on #login-button
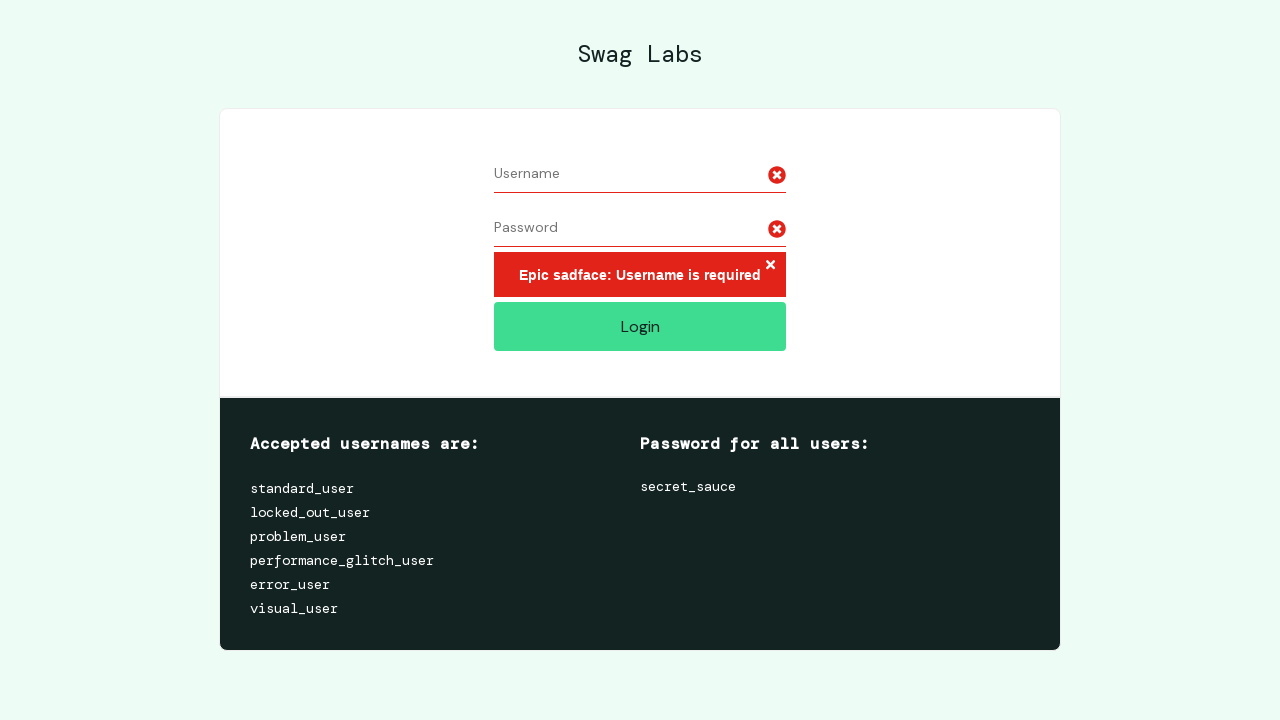

Verified error message is displayed - 'Username is required' error shown
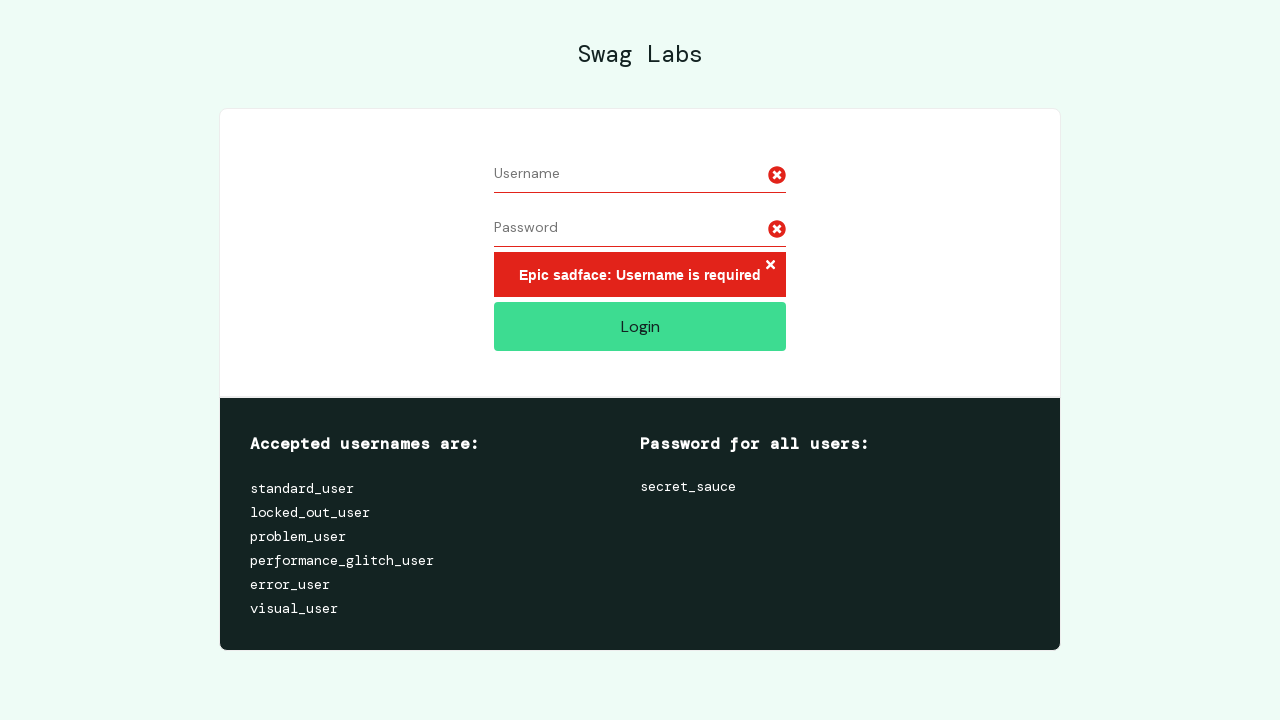

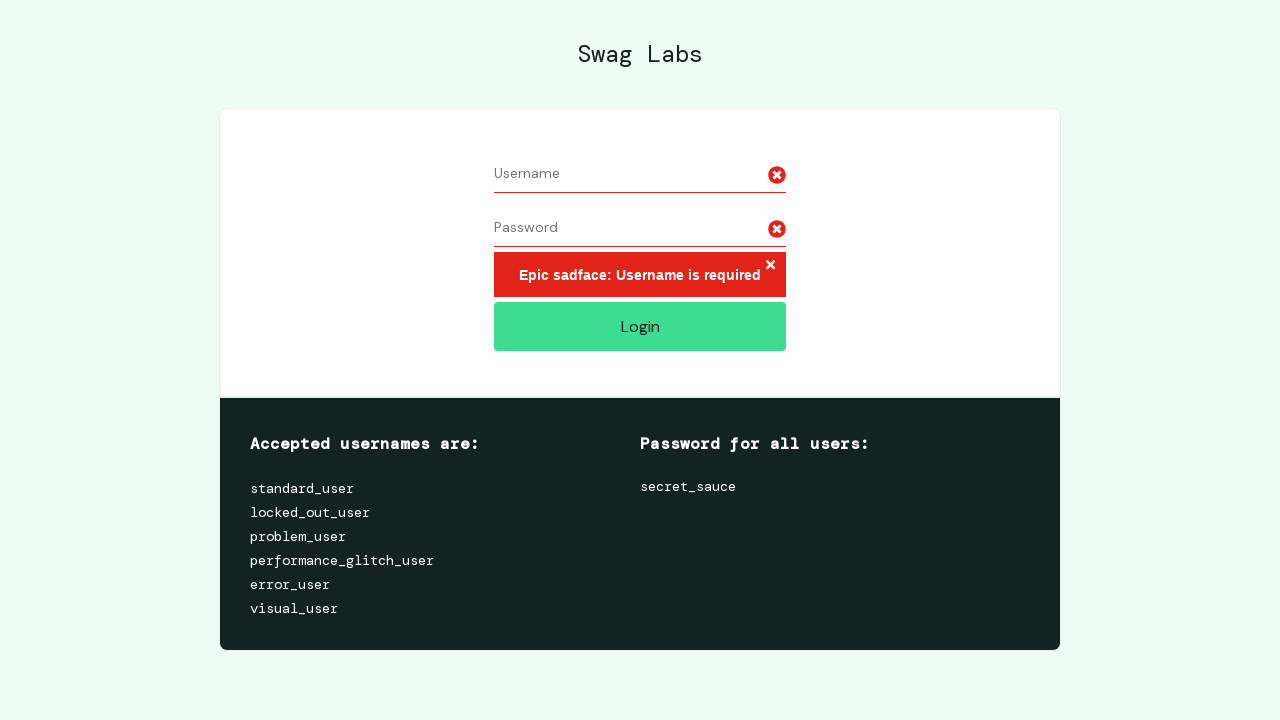